Tests navigating to a past month in the datepicker by clicking the Prev button multiple times and selecting a random day.

Starting URL: https://jqueryui.com/datepicker/

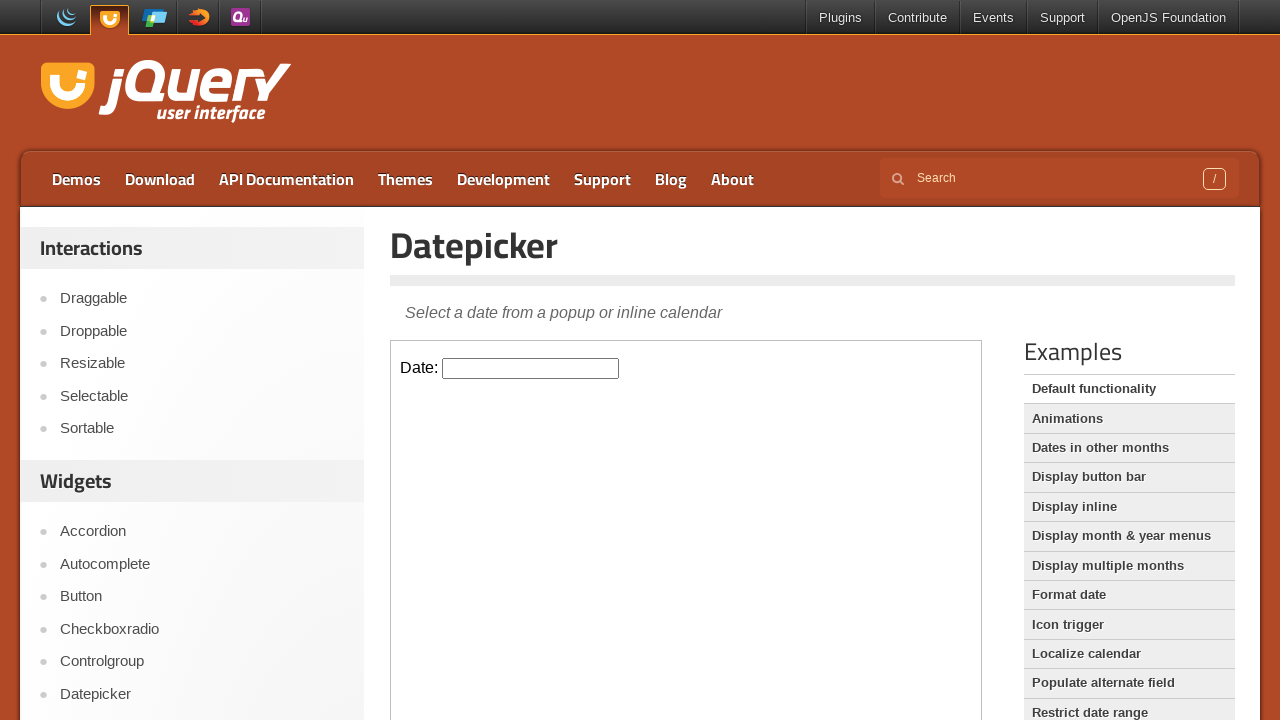

Located the datepicker demo iframe
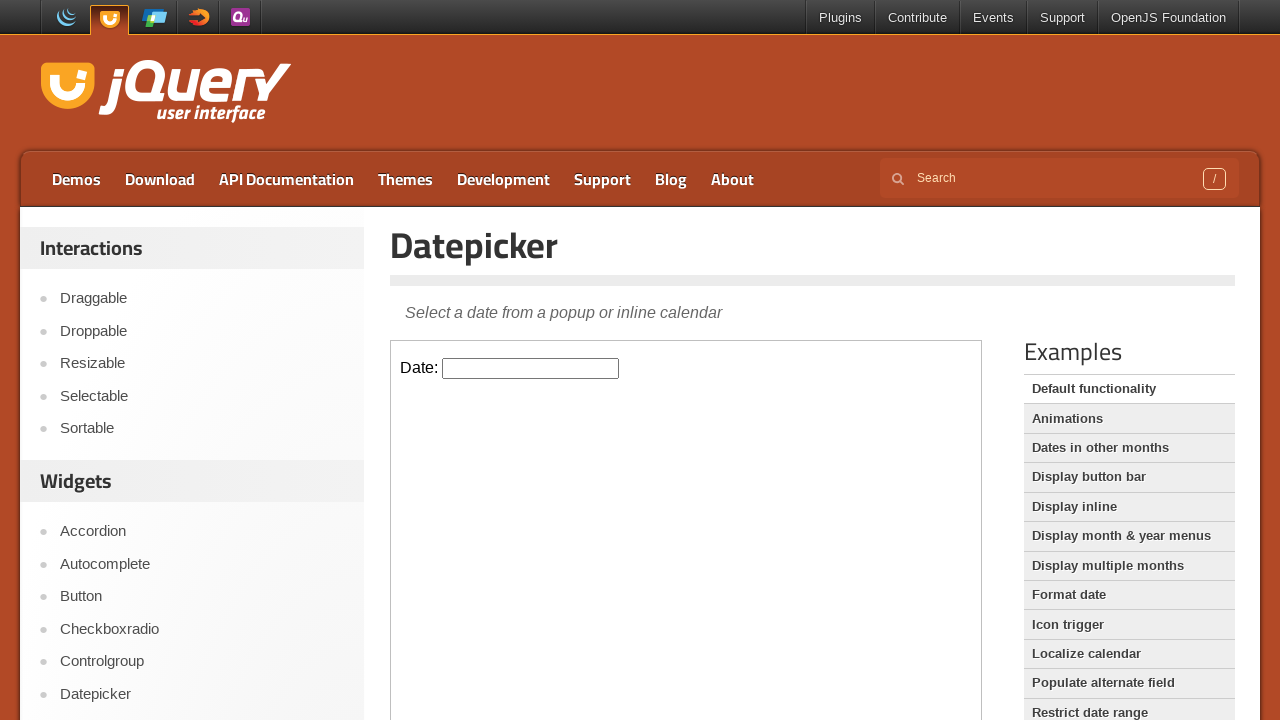

Clicked the date input field to open the datepicker at (531, 368) on .demo-frame >> internal:control=enter-frame >> #datepicker
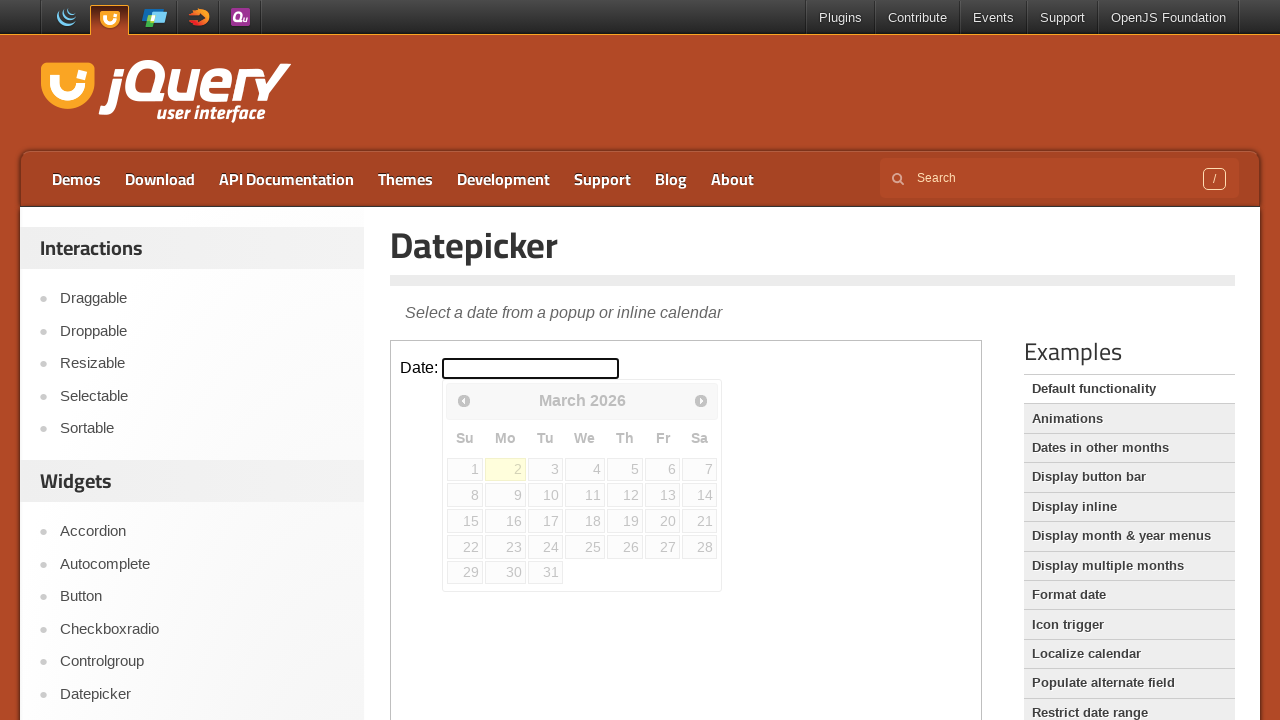

Waited for datepicker to become visible
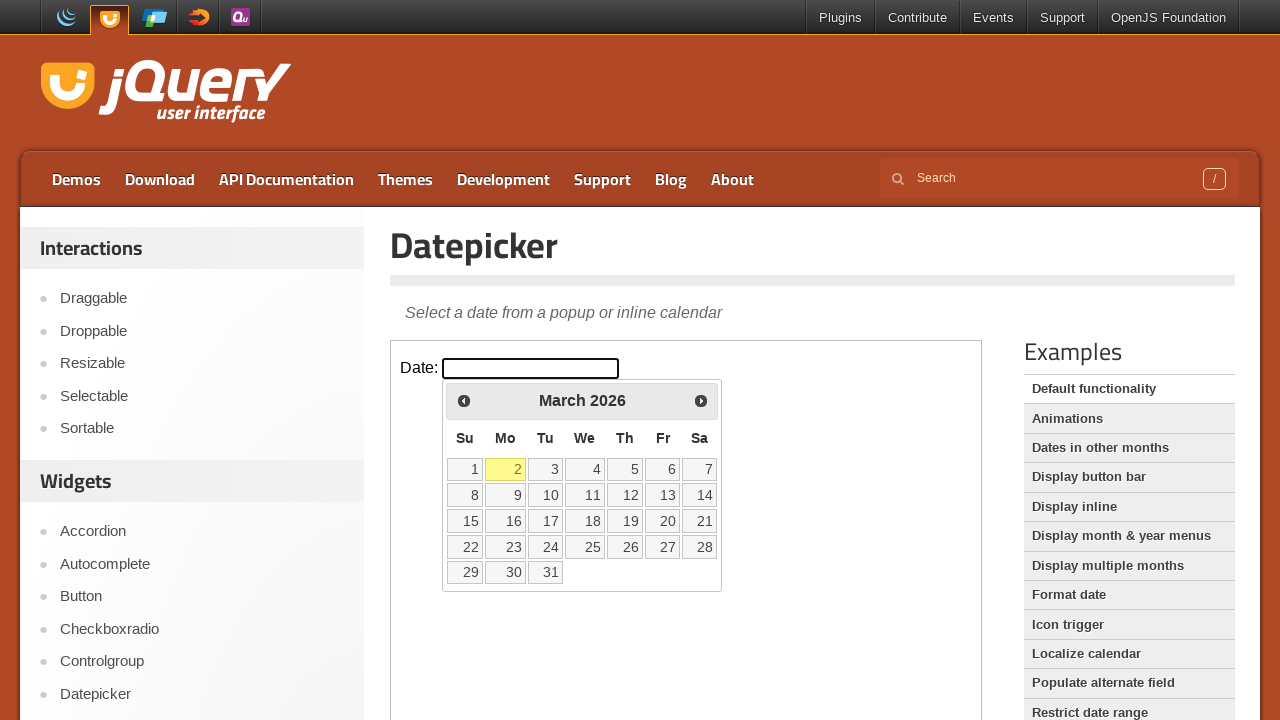

Clicked Prev button to navigate to previous month (iteration 1/5) at (464, 400) on .demo-frame >> internal:control=enter-frame >> [title="Prev"]
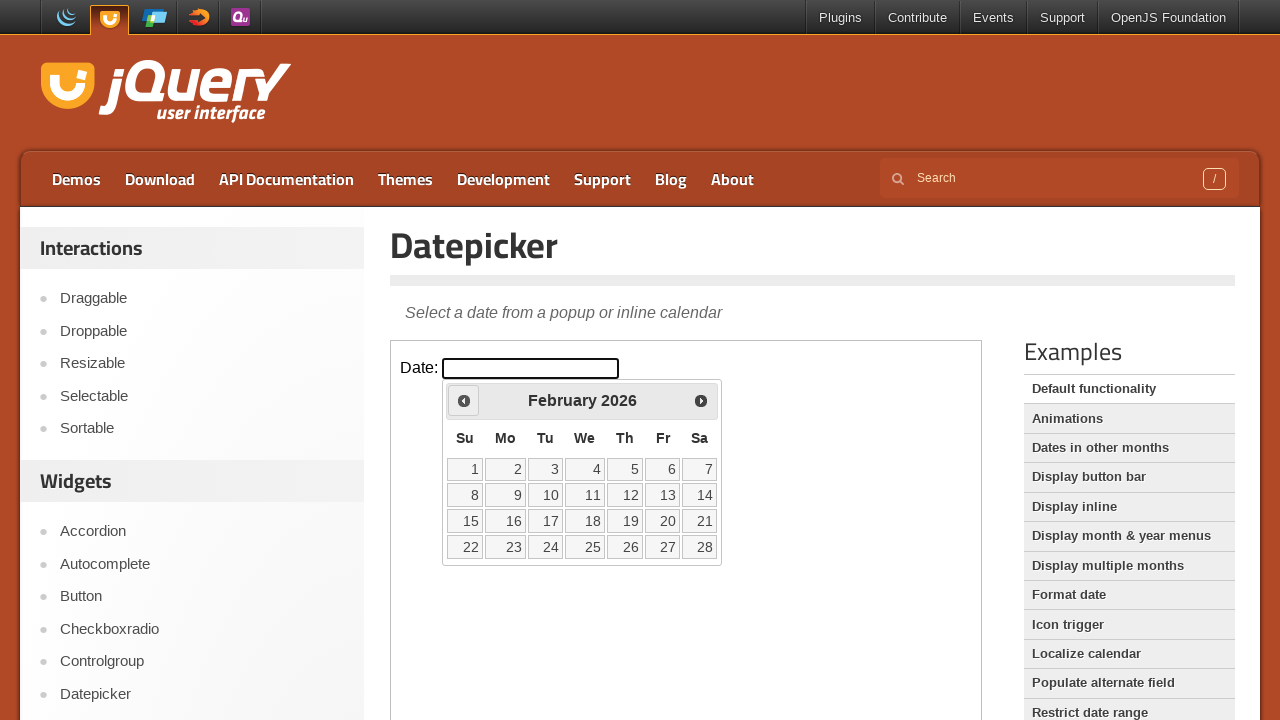

Waited for month navigation animation to complete
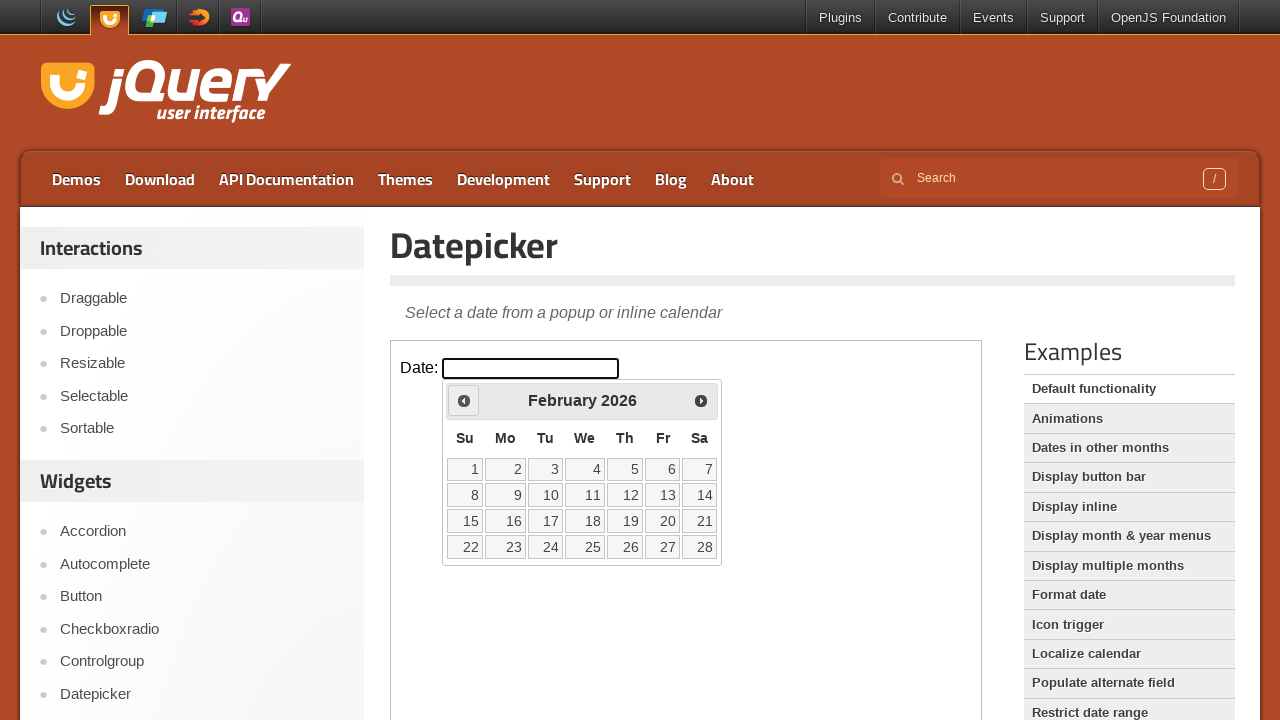

Clicked Prev button to navigate to previous month (iteration 2/5) at (464, 400) on .demo-frame >> internal:control=enter-frame >> [title="Prev"]
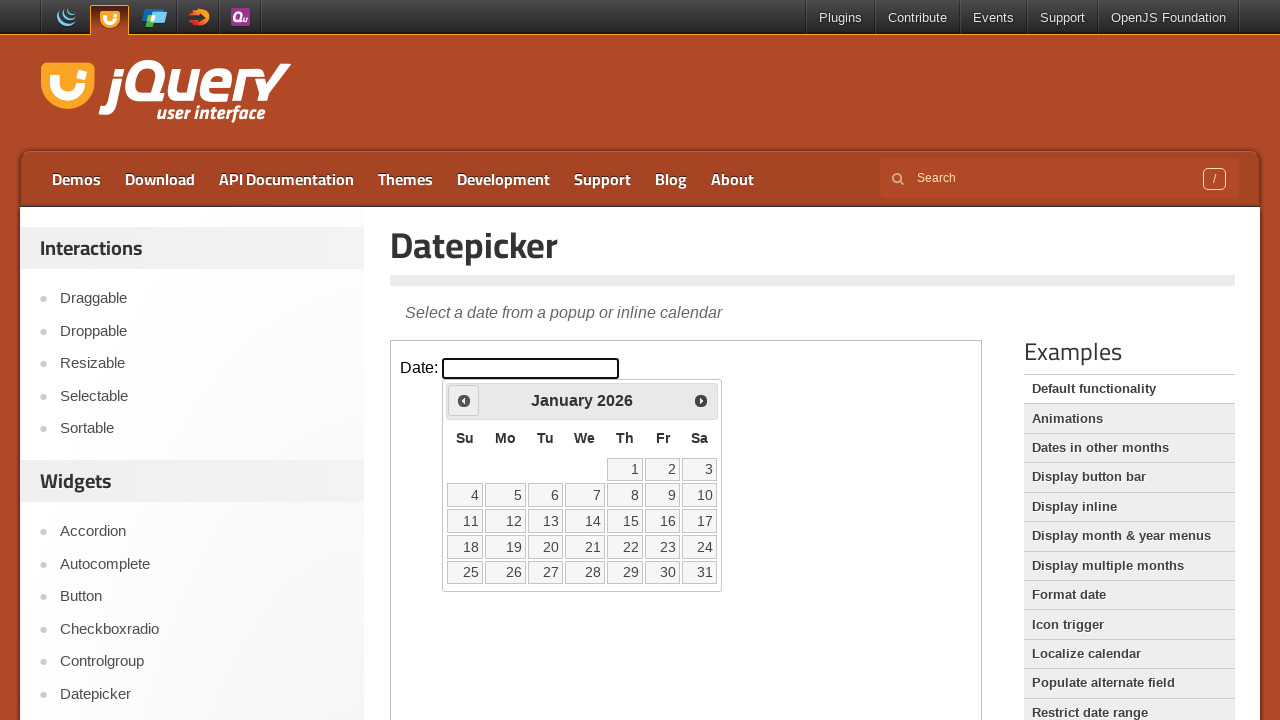

Waited for month navigation animation to complete
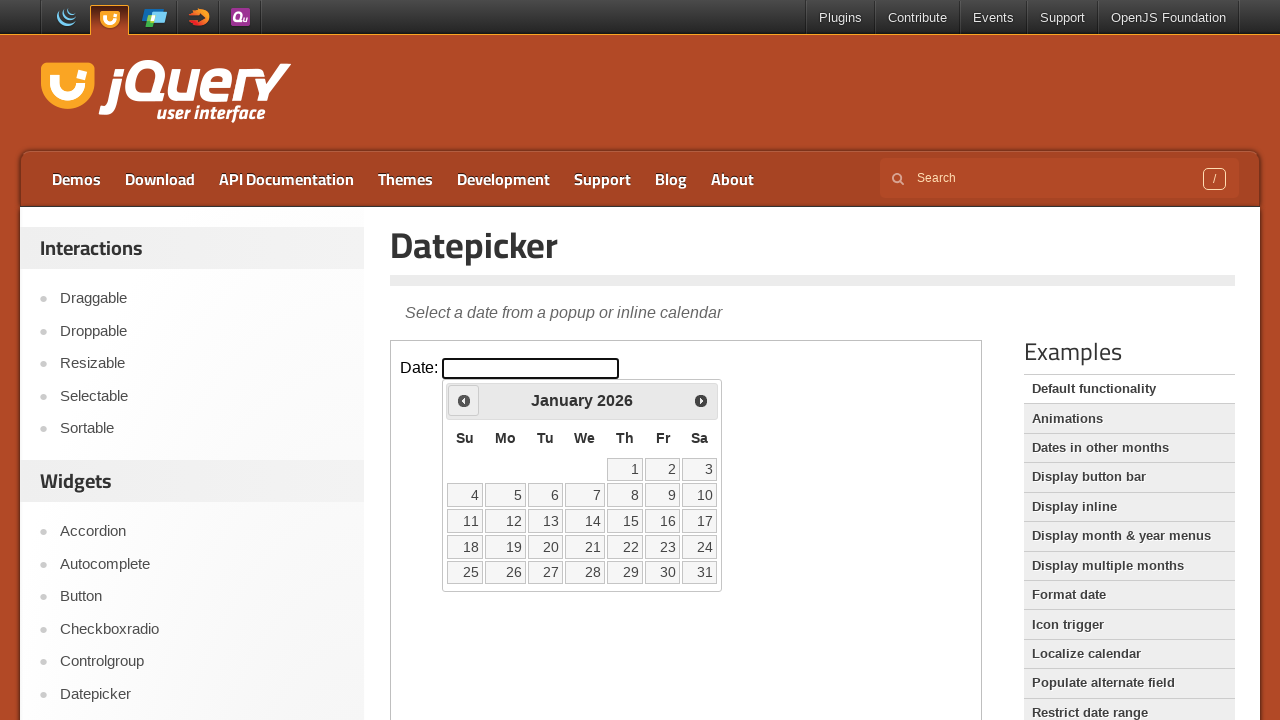

Clicked Prev button to navigate to previous month (iteration 3/5) at (464, 400) on .demo-frame >> internal:control=enter-frame >> [title="Prev"]
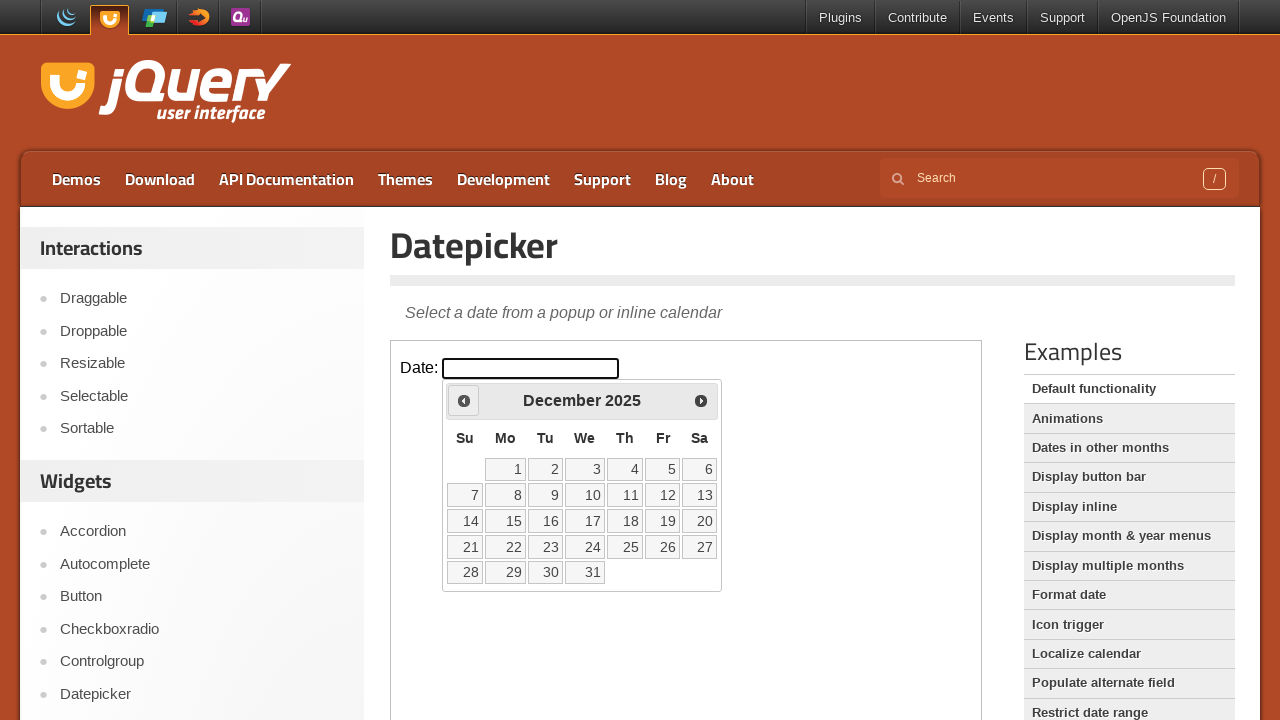

Waited for month navigation animation to complete
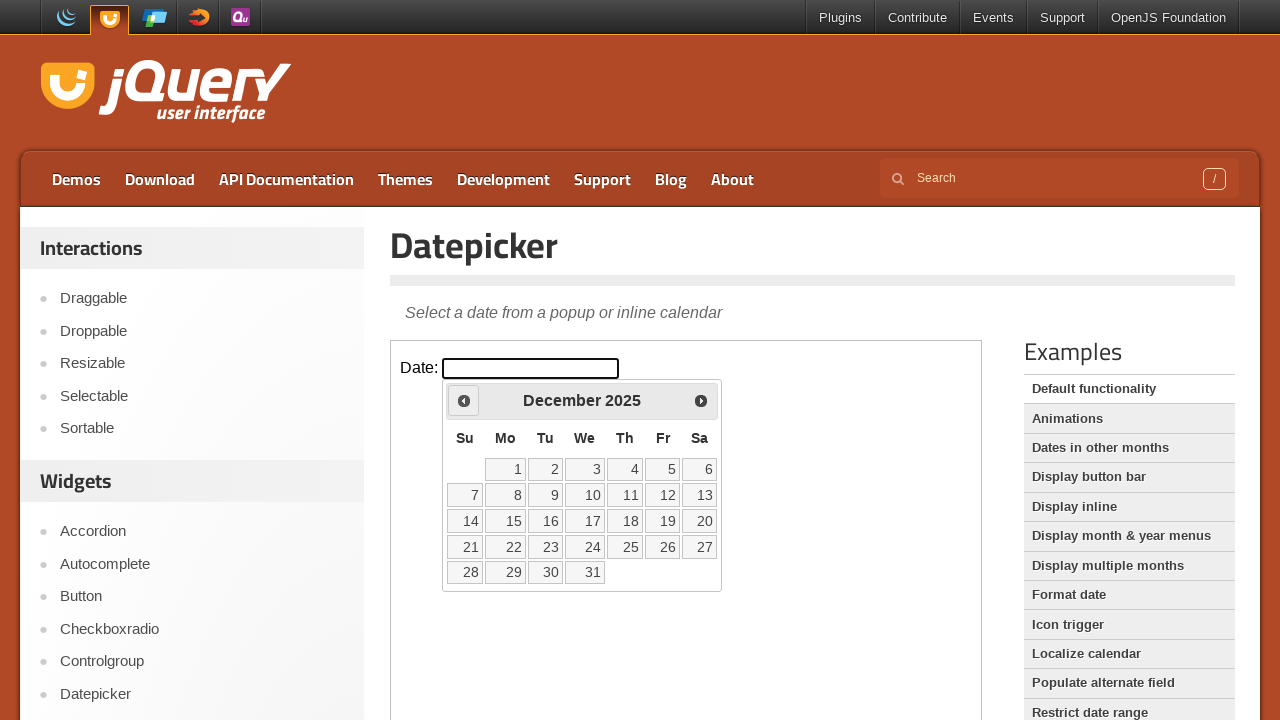

Clicked Prev button to navigate to previous month (iteration 4/5) at (464, 400) on .demo-frame >> internal:control=enter-frame >> [title="Prev"]
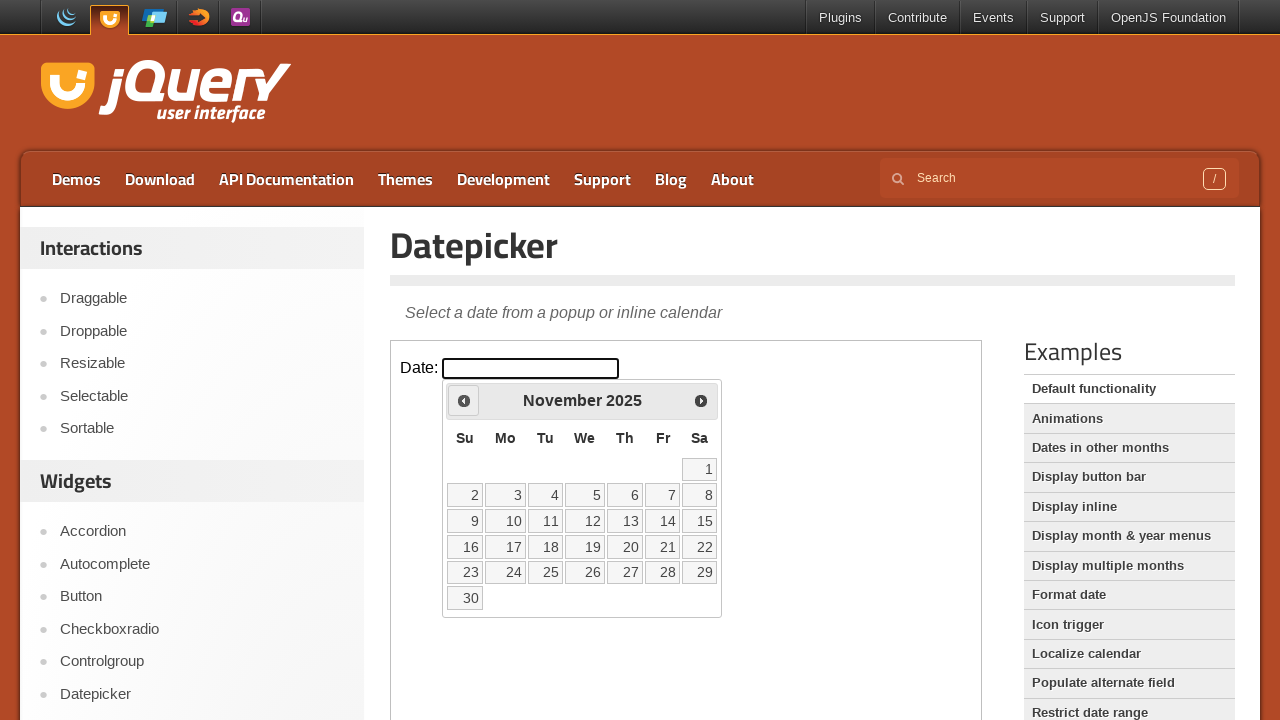

Waited for month navigation animation to complete
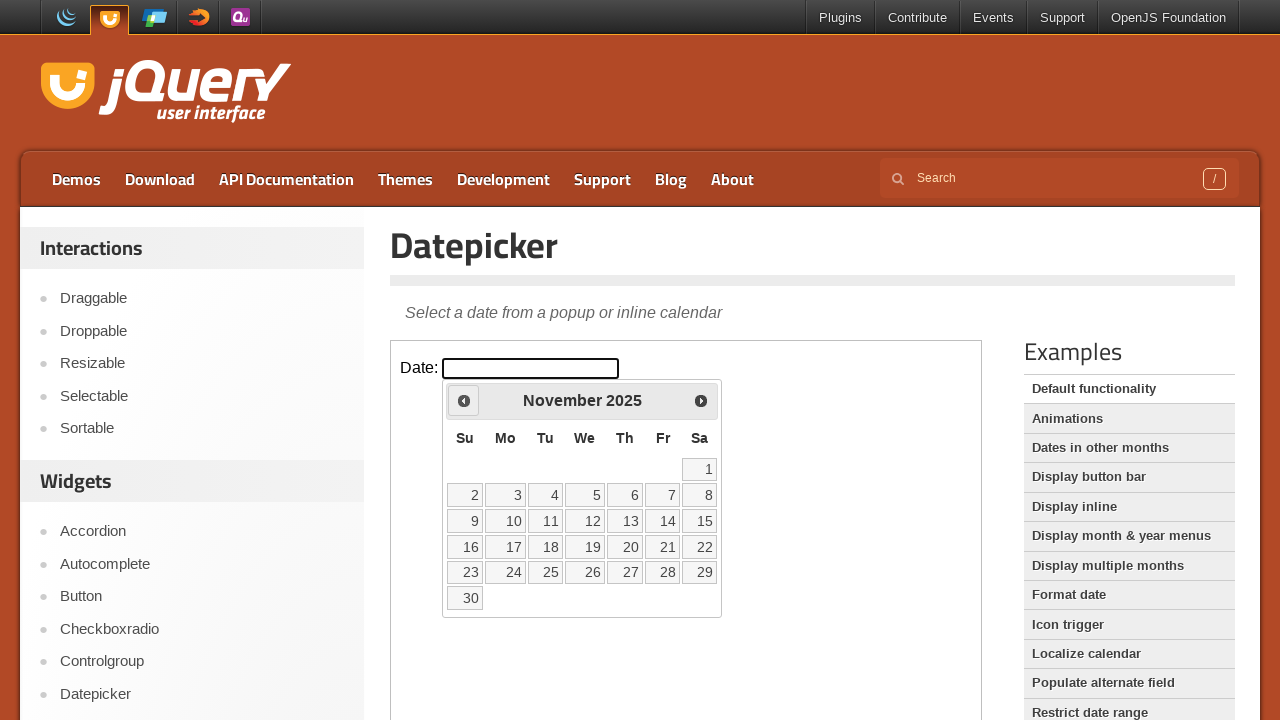

Clicked Prev button to navigate to previous month (iteration 5/5) at (464, 400) on .demo-frame >> internal:control=enter-frame >> [title="Prev"]
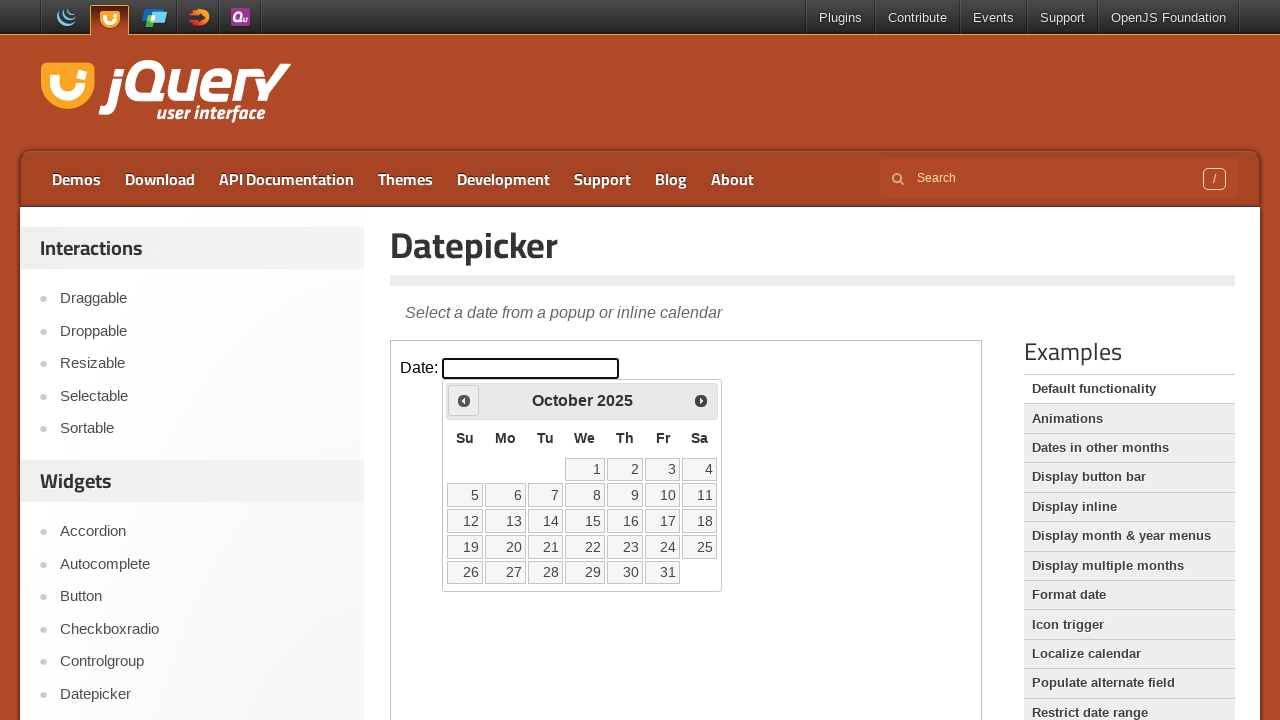

Waited for month navigation animation to complete
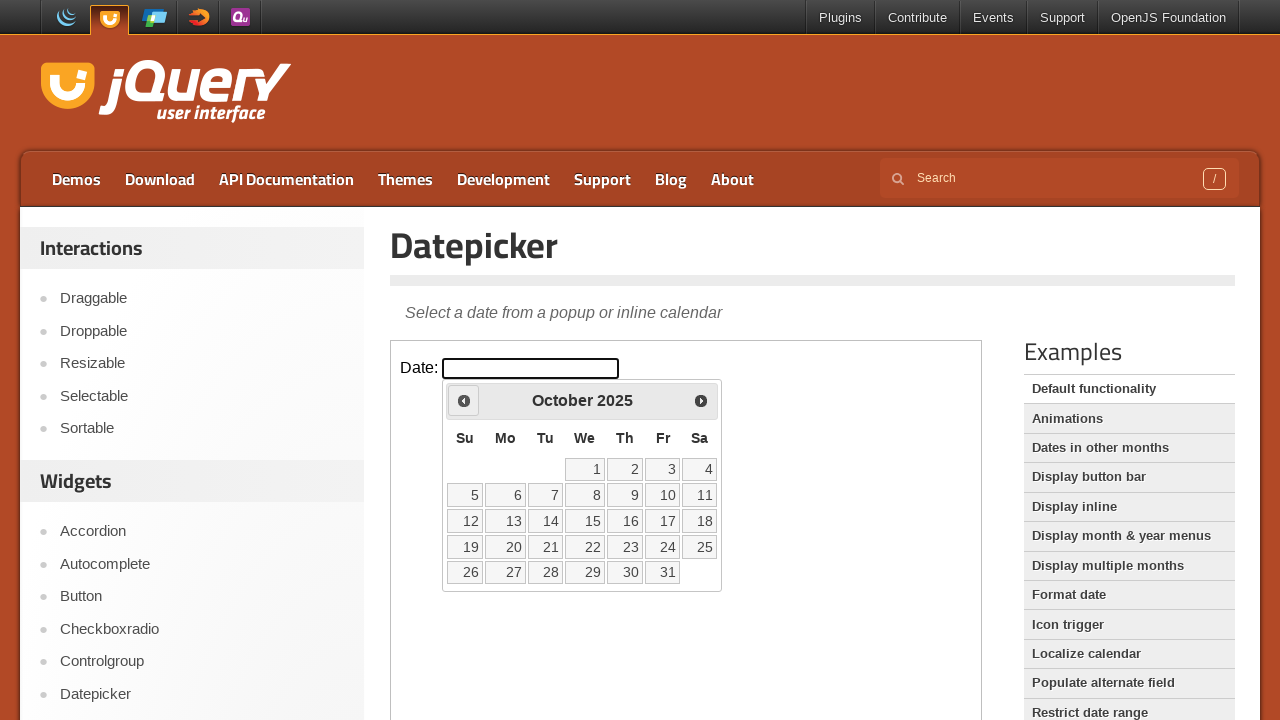

Selected day 15 from the past month in the datepicker at (585, 521) on .demo-frame >> internal:control=enter-frame >> text="15"
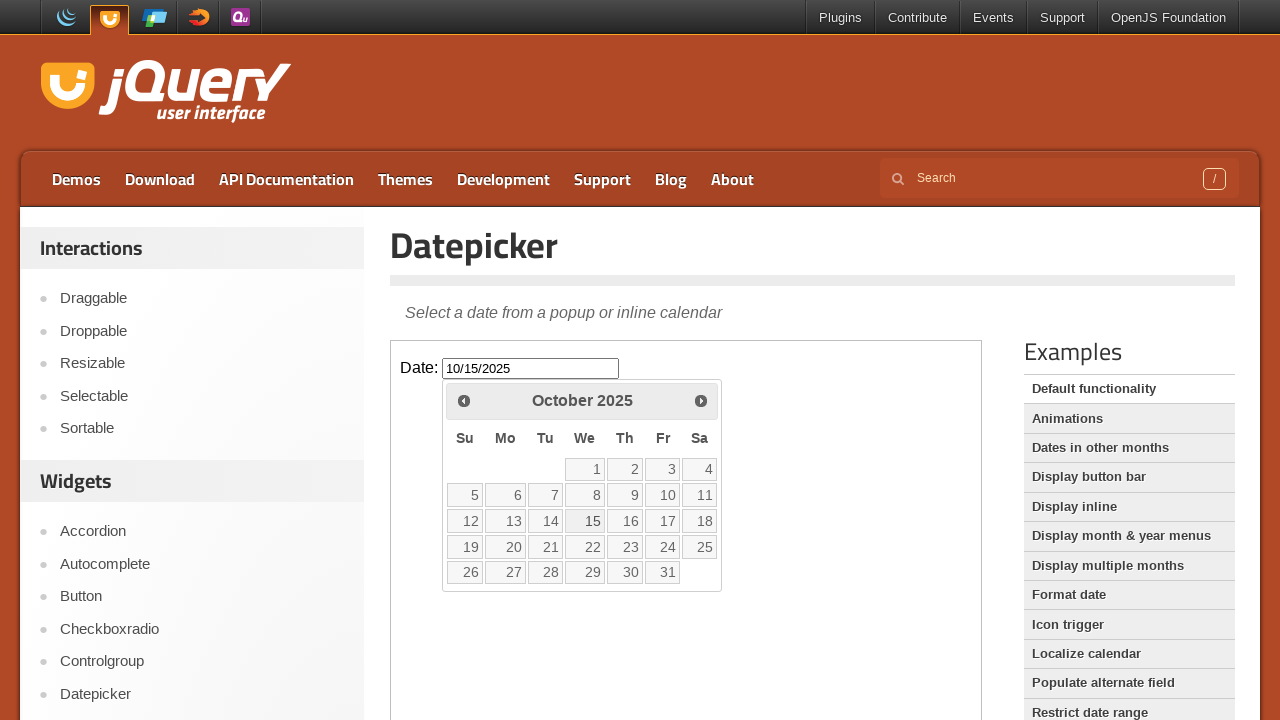

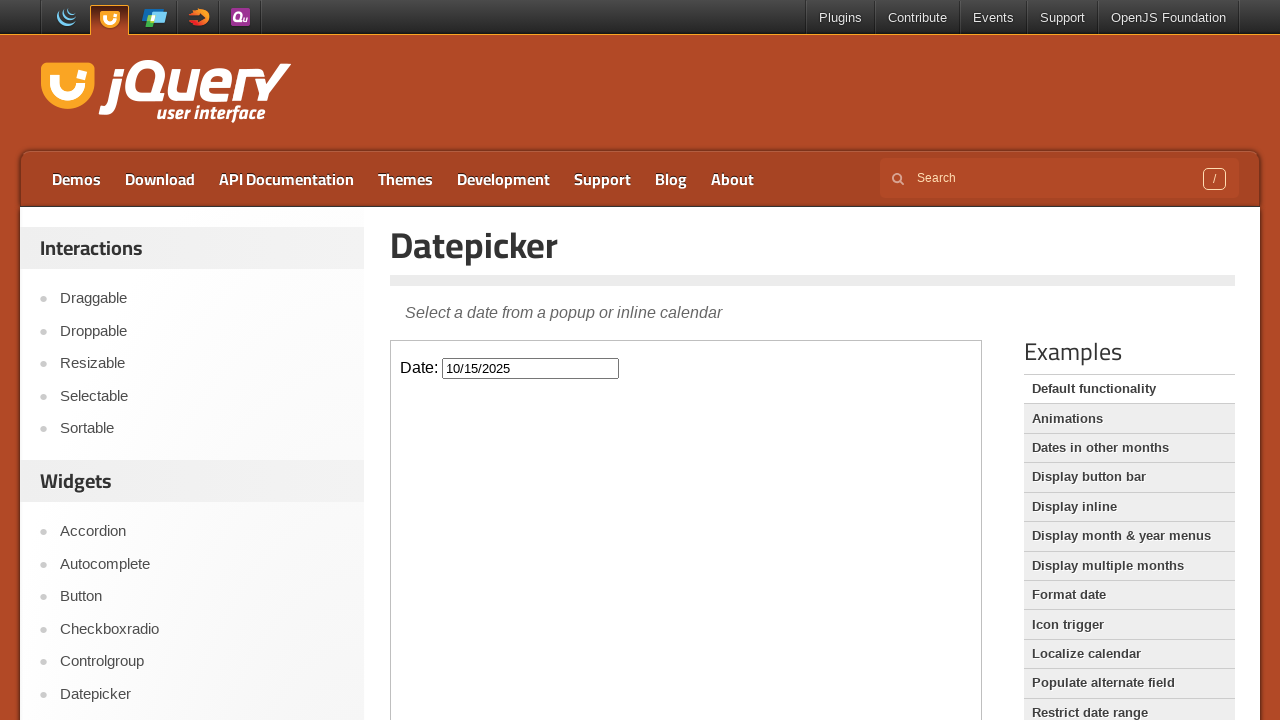